Clicks on the Link button on the buttons demo page

Starting URL: https://formy-project.herokuapp.com/buttons

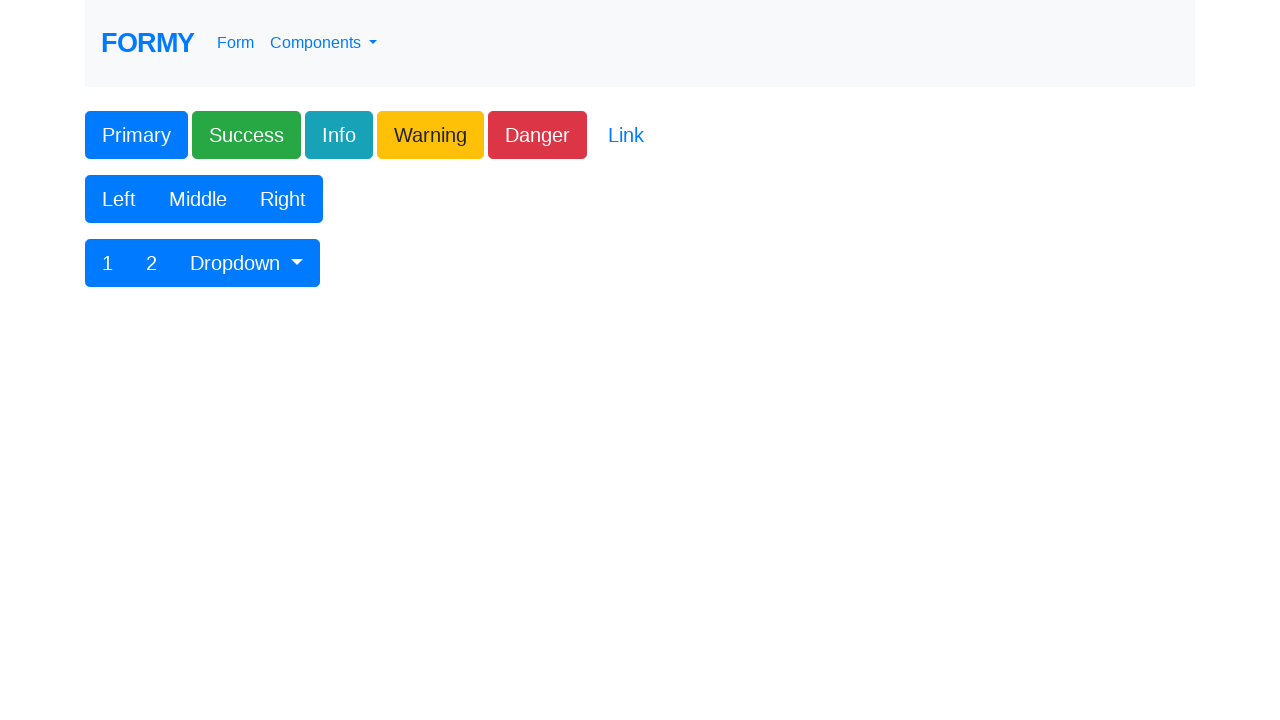

Clicked on the Link button at (626, 135) on .btn-link
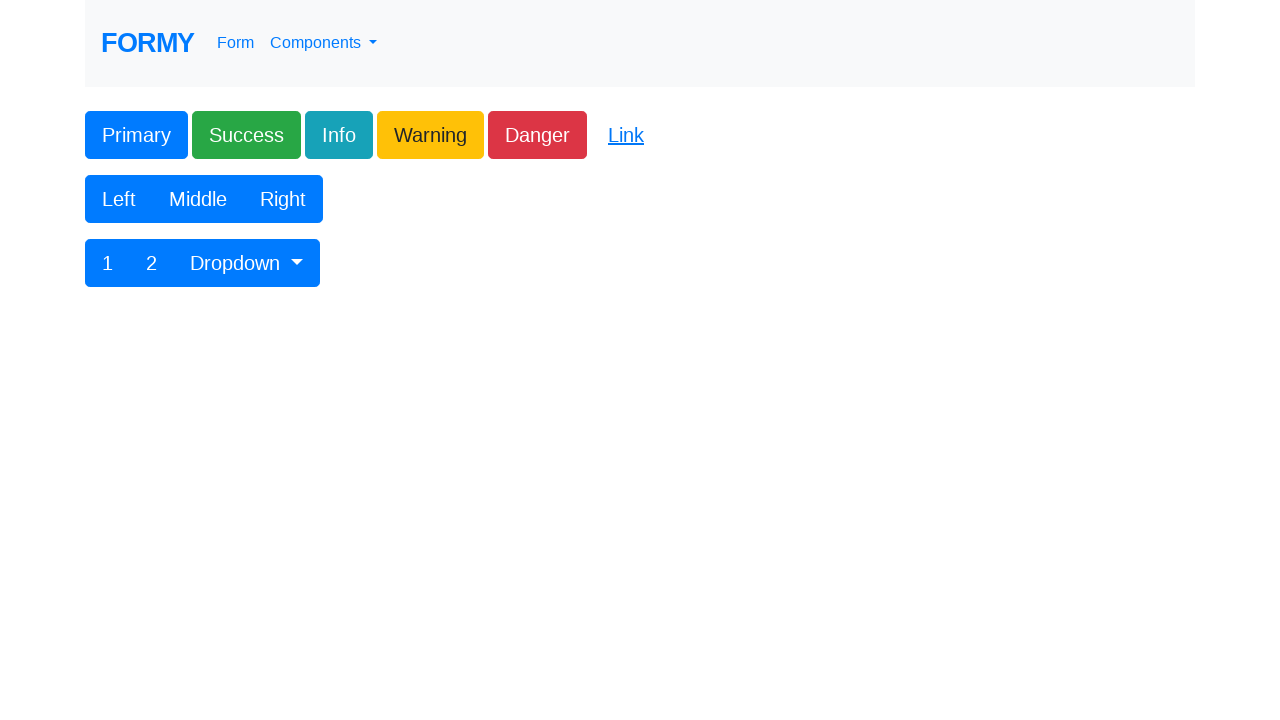

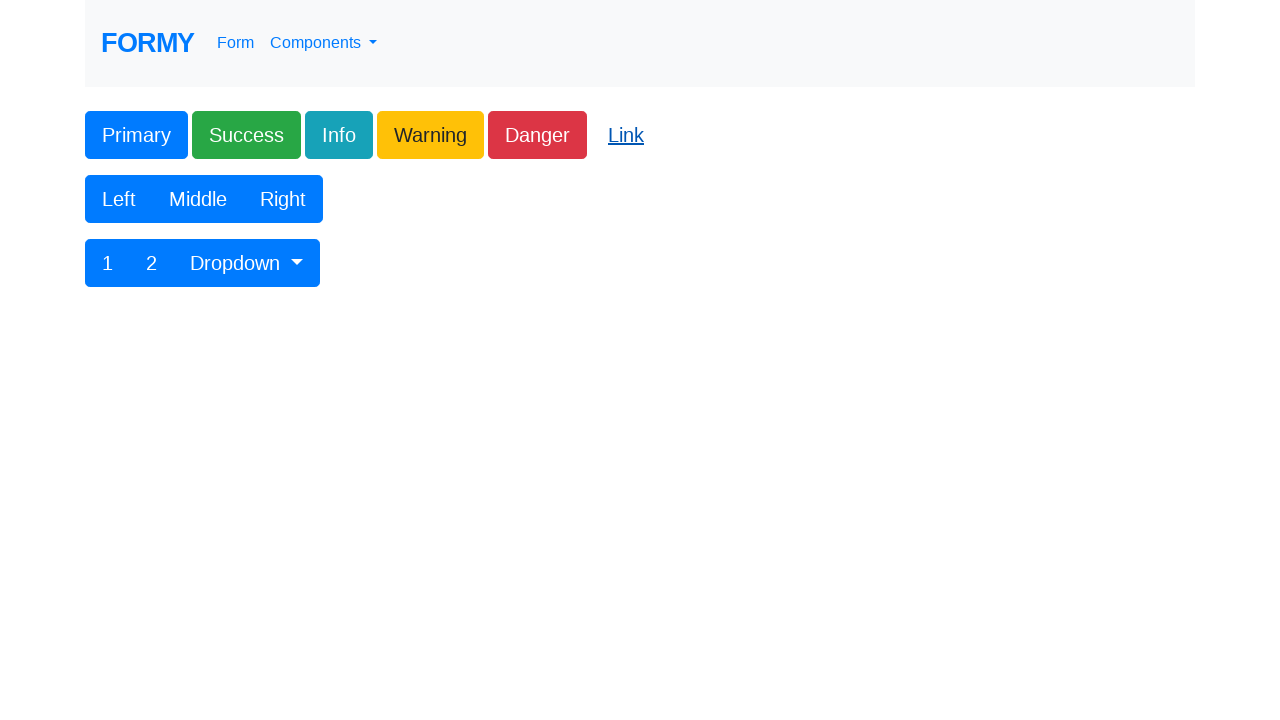